Fills out a basic demo form with name, address, email, and password fields, then submits the form

Starting URL: https://automationfc.github.io/basic-form/

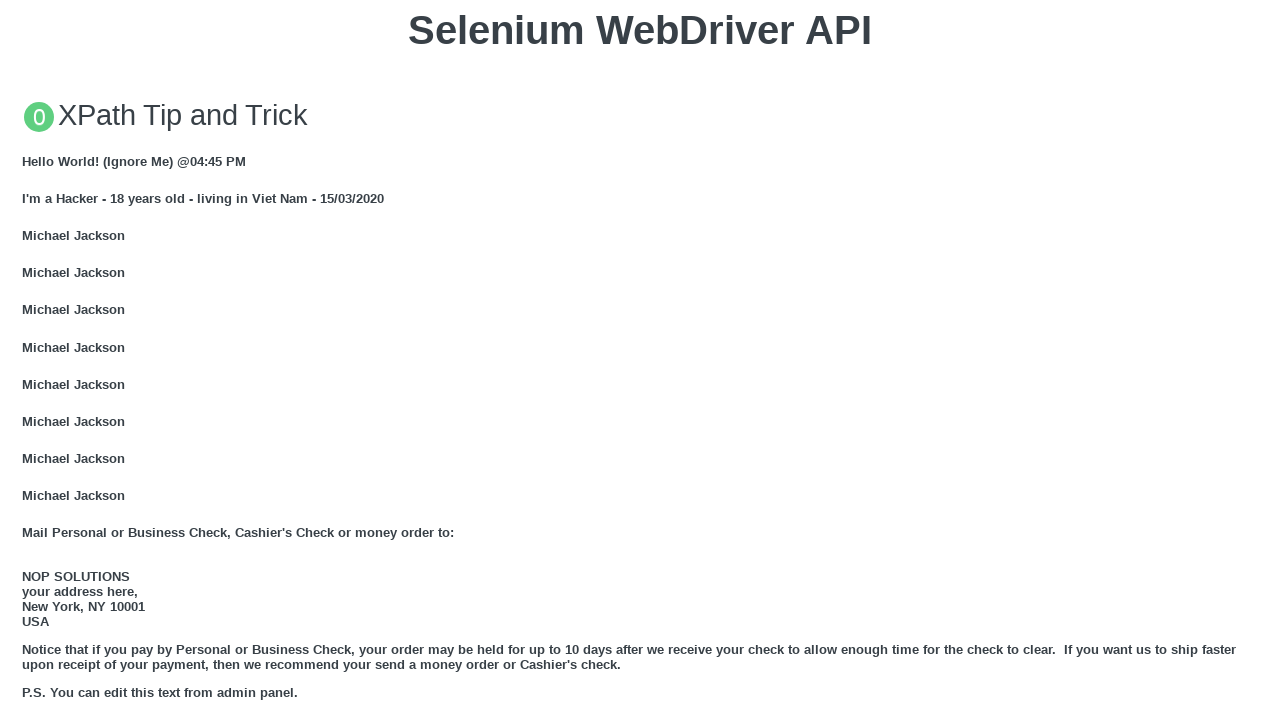

Filled name field with 'John Smith' on #name
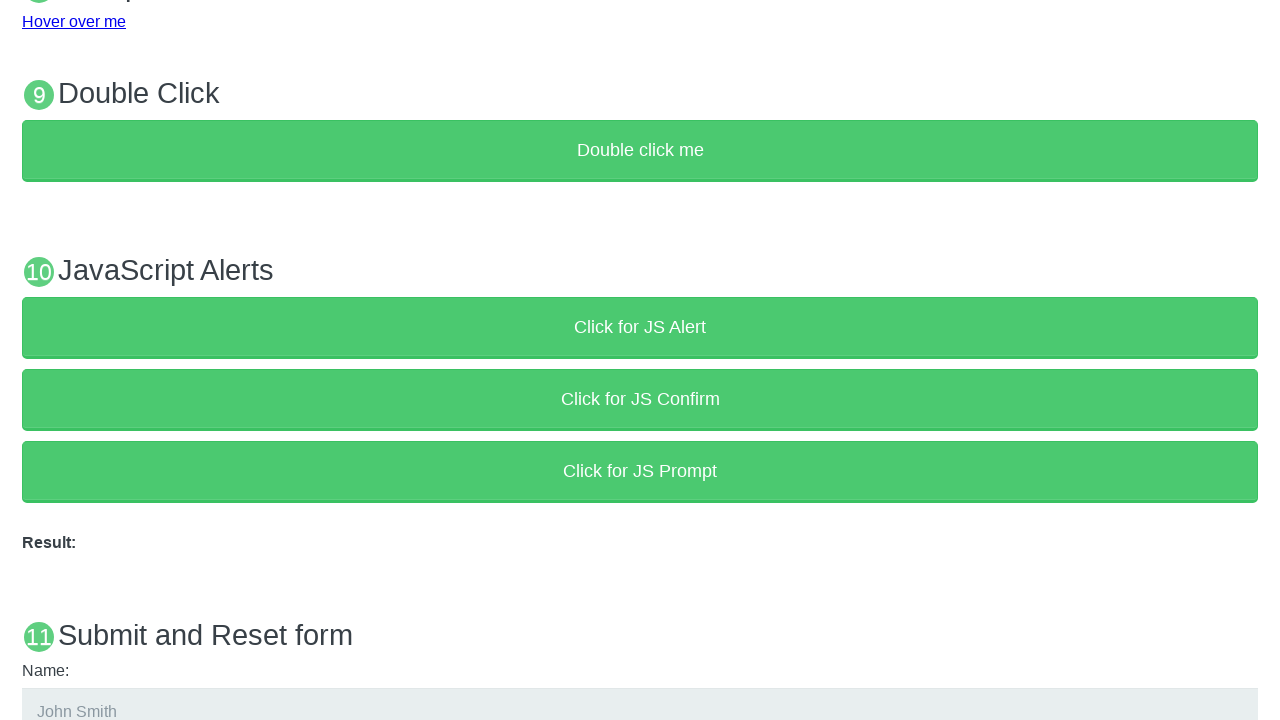

Filled address field with '123 Main Street, New York' on #address
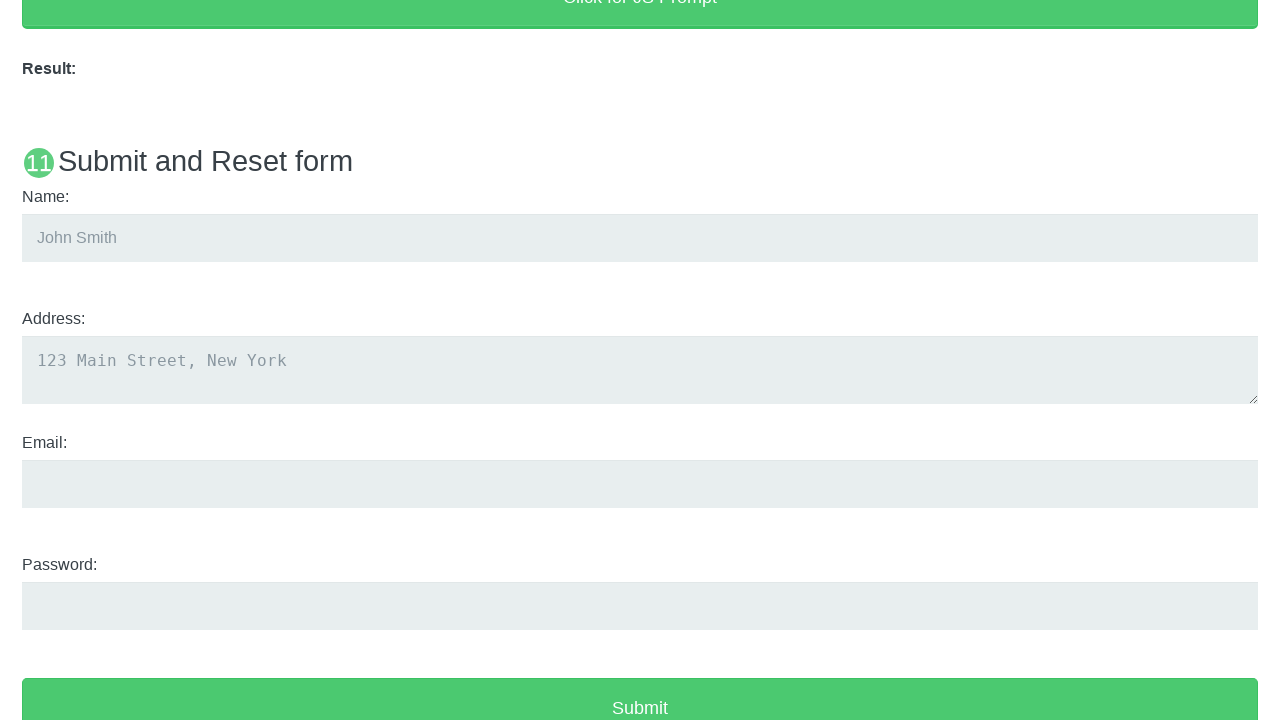

Filled email field with 'johnsmith@example.com' on #email
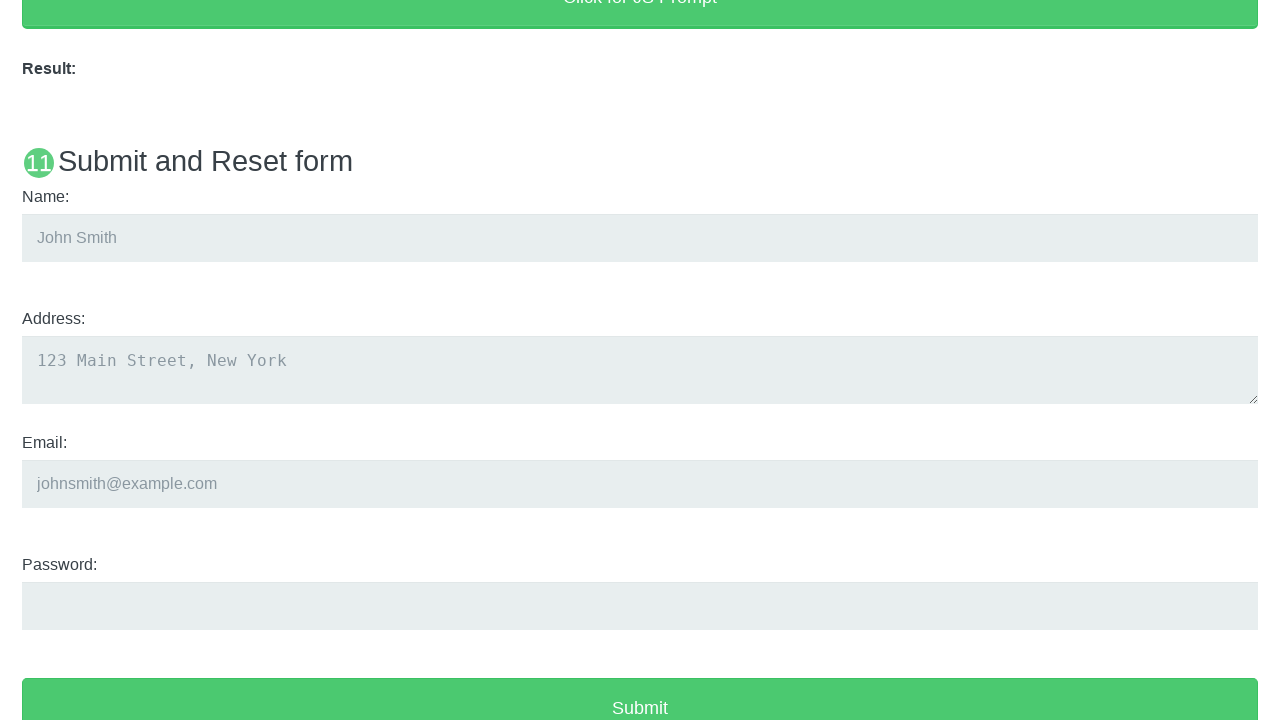

Filled password field with 'securepass789' on #password
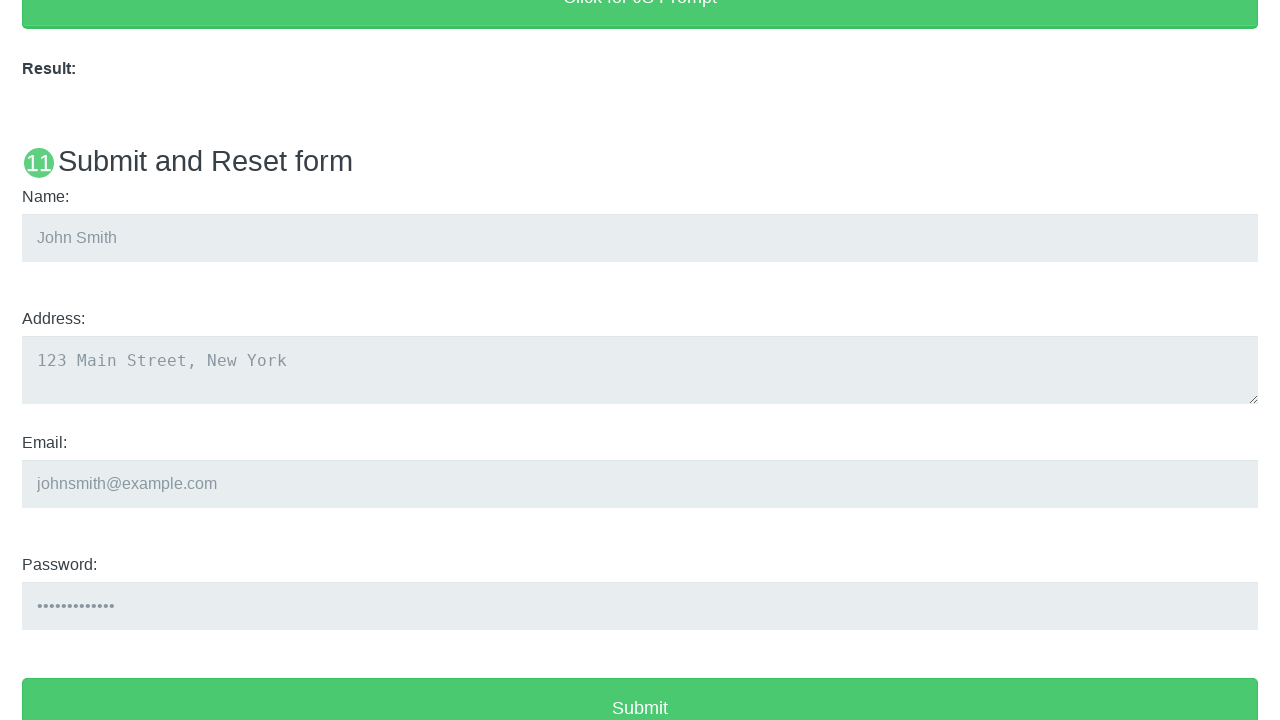

Submitted form by pressing Enter on address field on #address
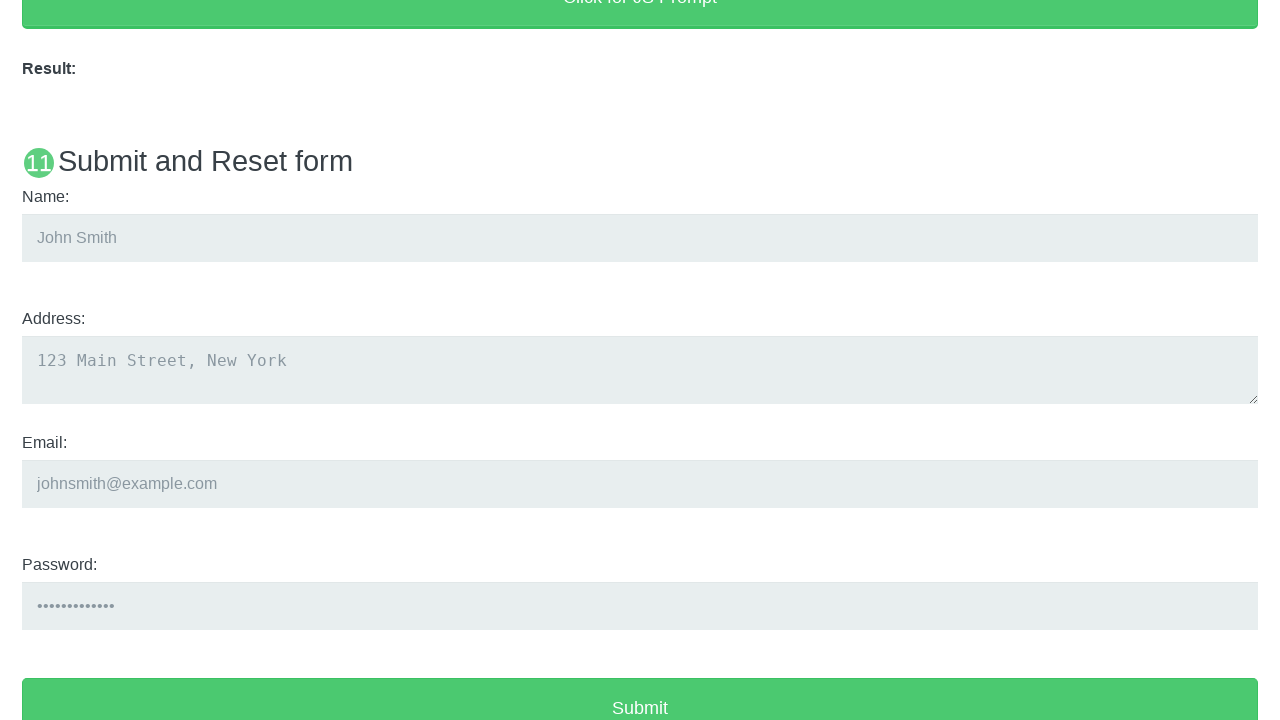

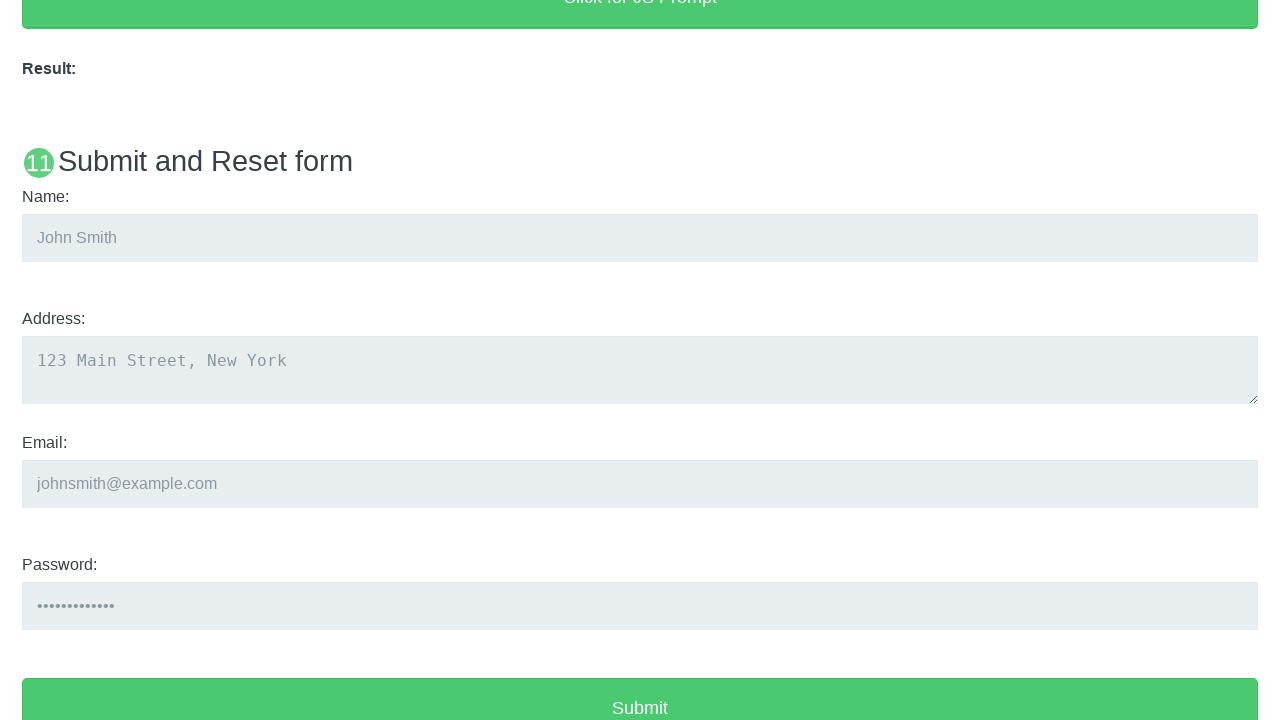